Tests alert and confirm dialog handling by filling a name field and interacting with a confirm dialog

Starting URL: https://codenboxautomationlab.com/practice/

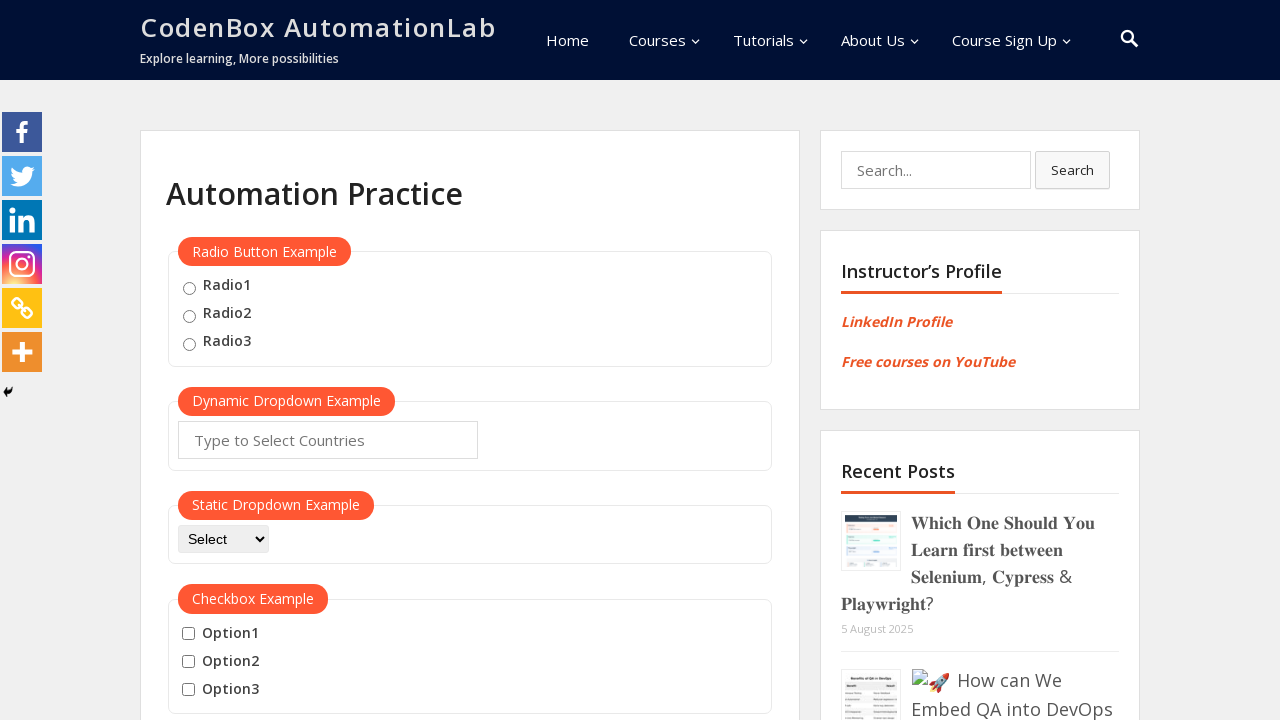

Filled name field with 'TestUser' on #name
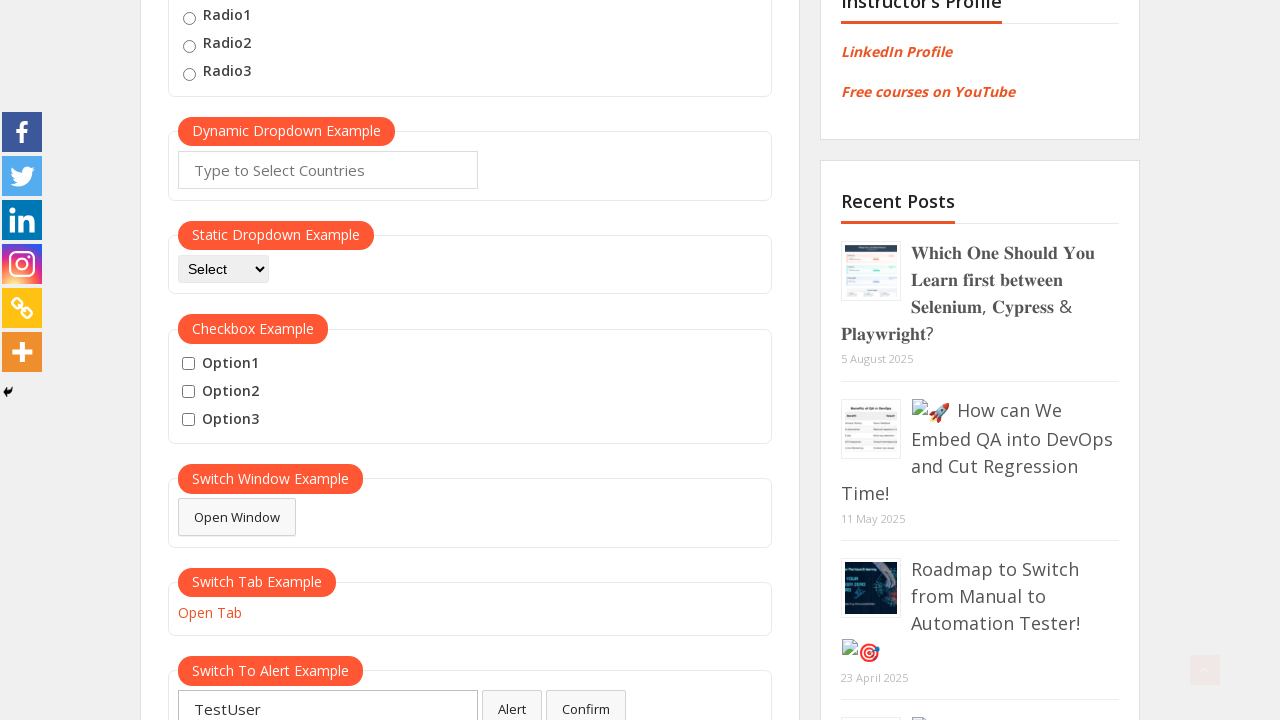

Set up dialog handler to accept confirm dialogs
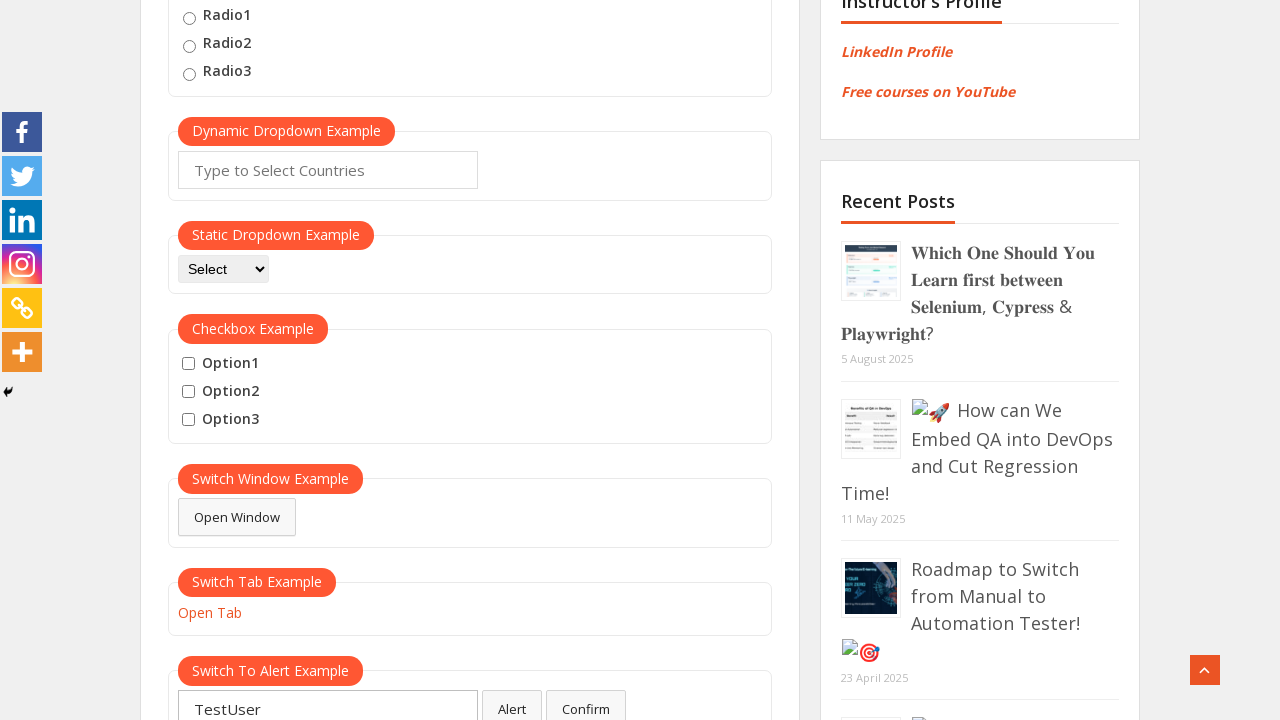

Clicked confirm button to trigger dialog at (586, 701) on #confirmbtn
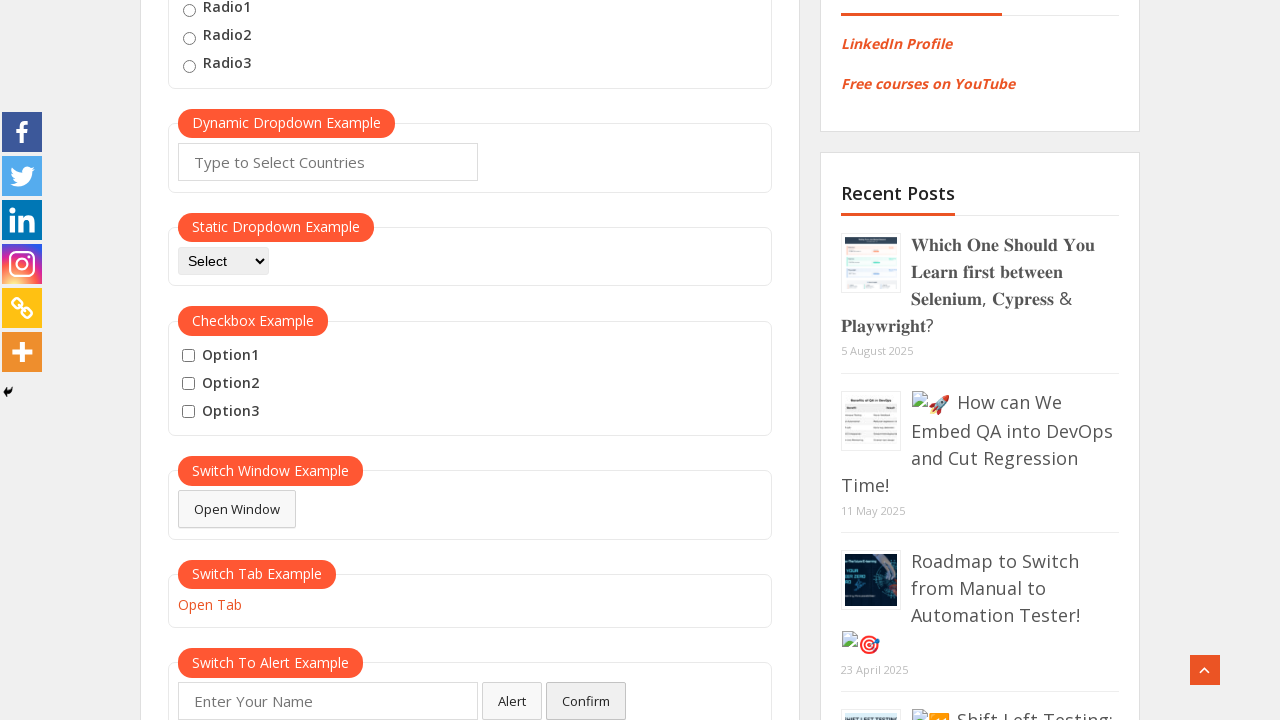

Waited 500ms for dialog processing to complete
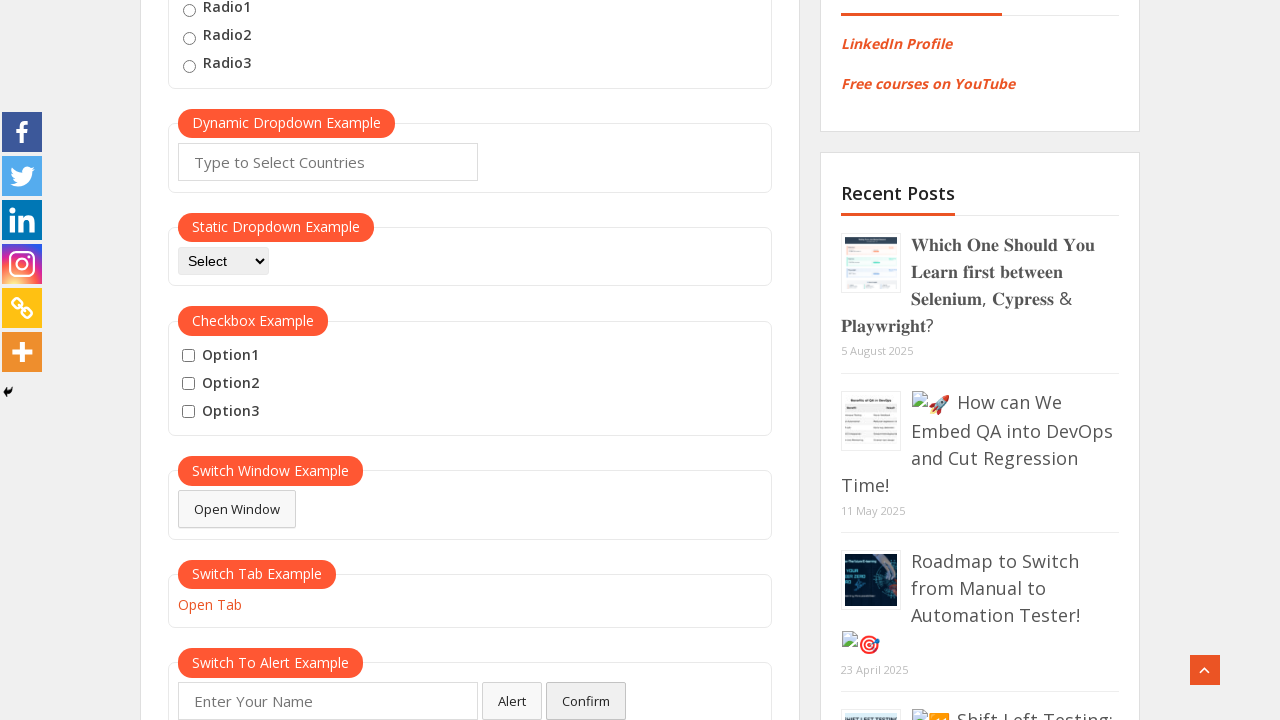

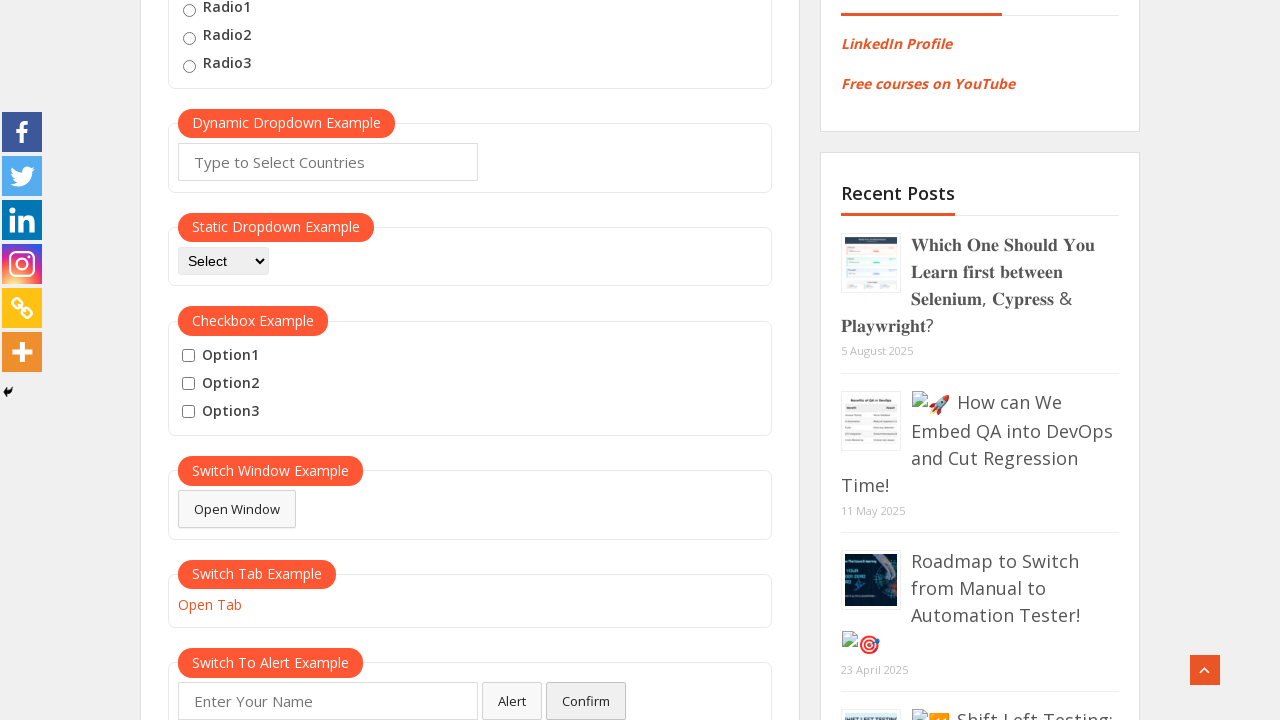